Tests drag and drop functionality by dragging a football element to two different drop zones sequentially

Starting URL: https://v1.training-support.net/selenium/drag-drop

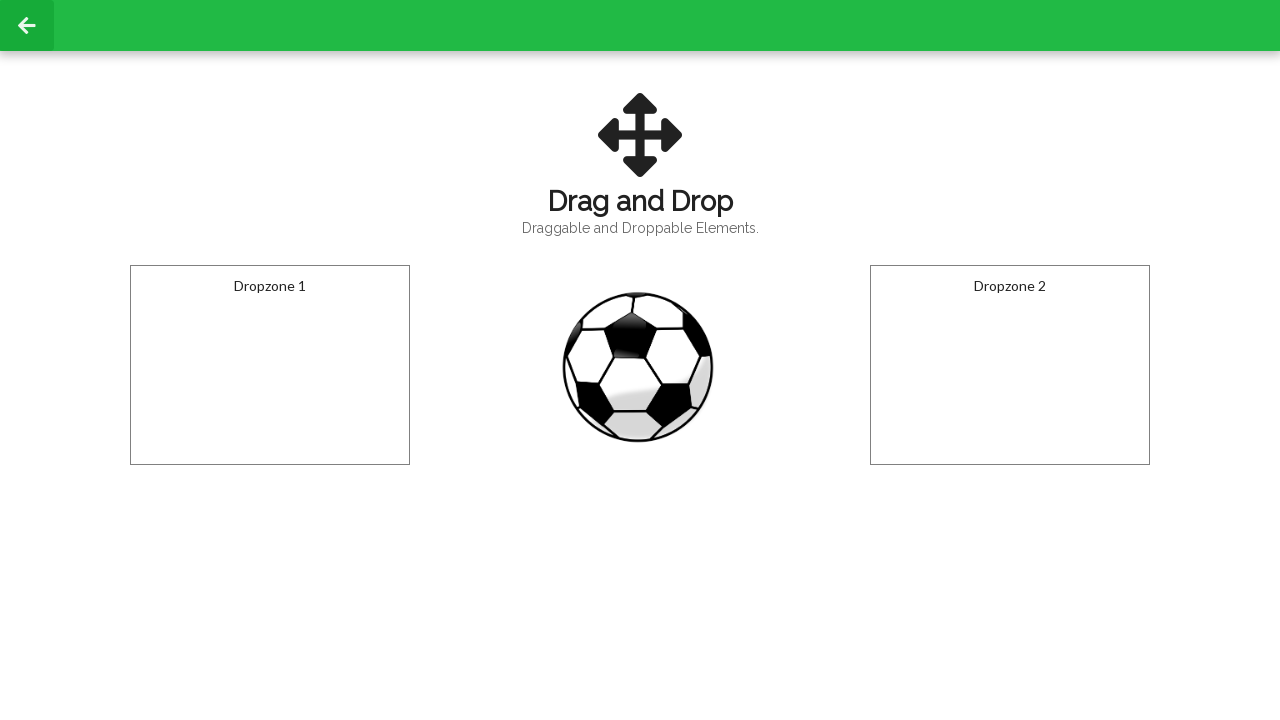

Located the draggable football element
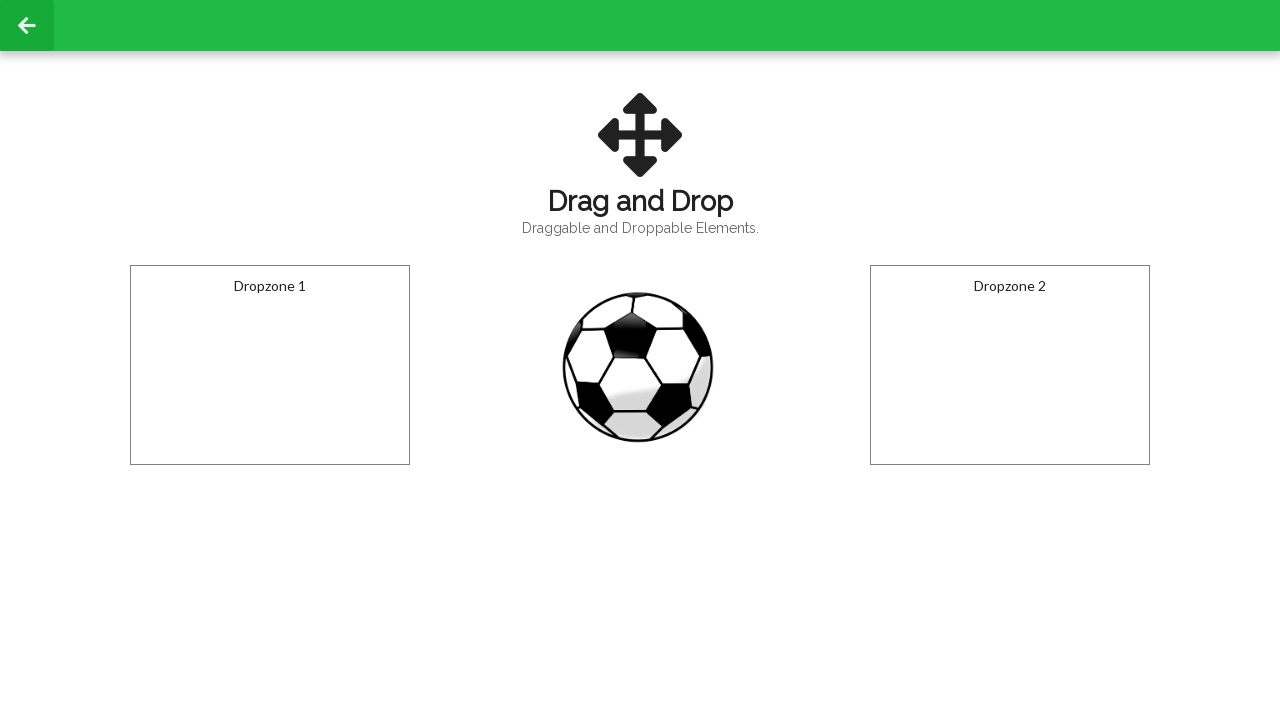

Located the first dropzone element
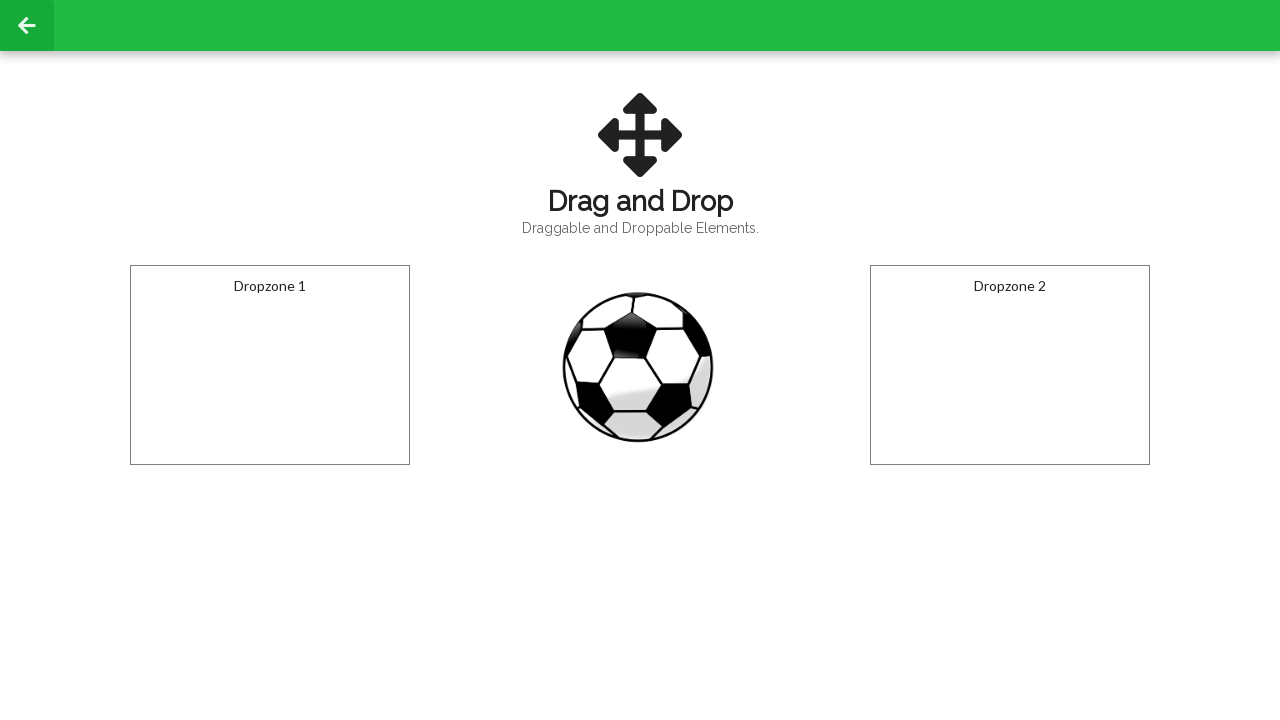

Located the second dropzone element
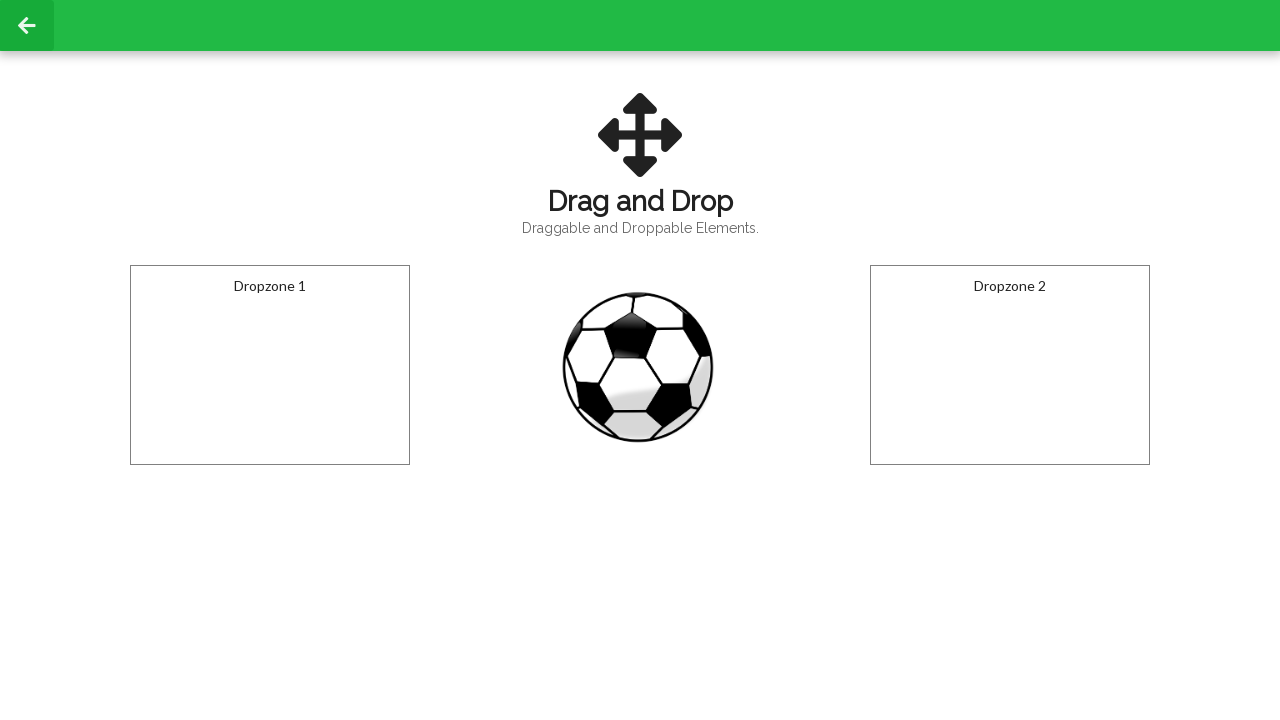

Dragged football to the first dropzone at (270, 365)
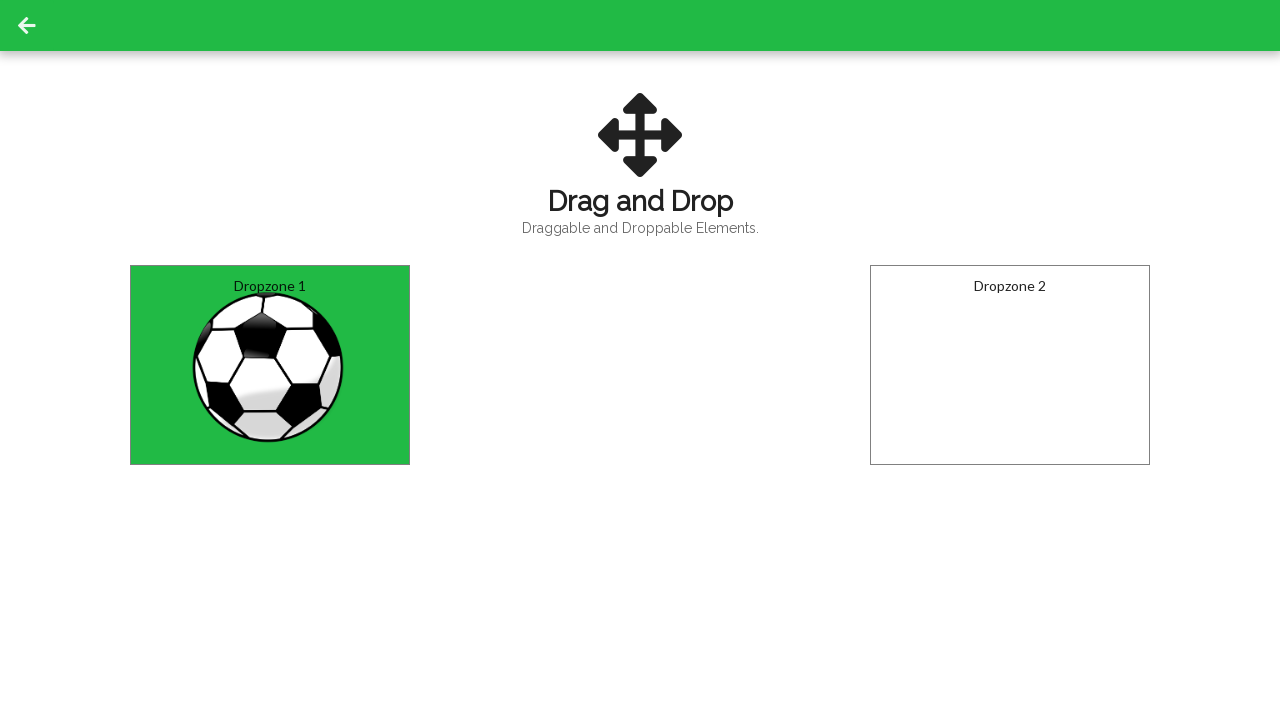

Waited 2 seconds for drag and drop action to complete
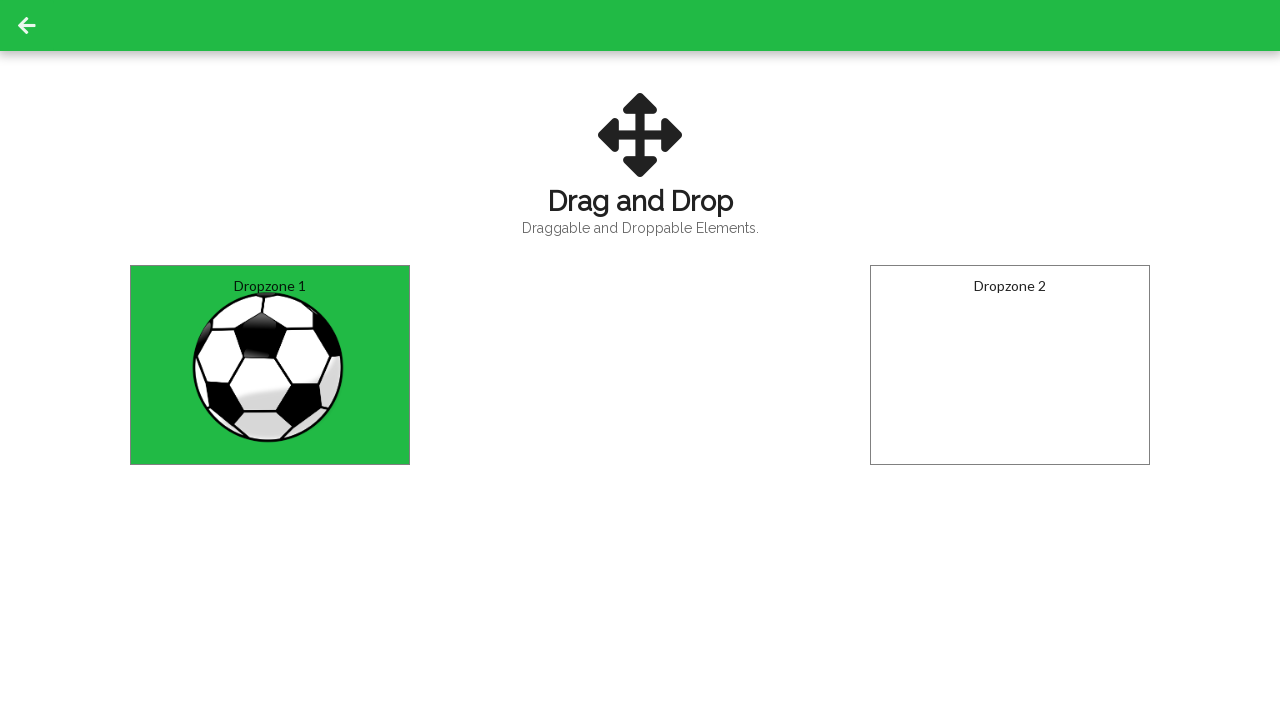

Dragged football to the second dropzone at (1010, 365)
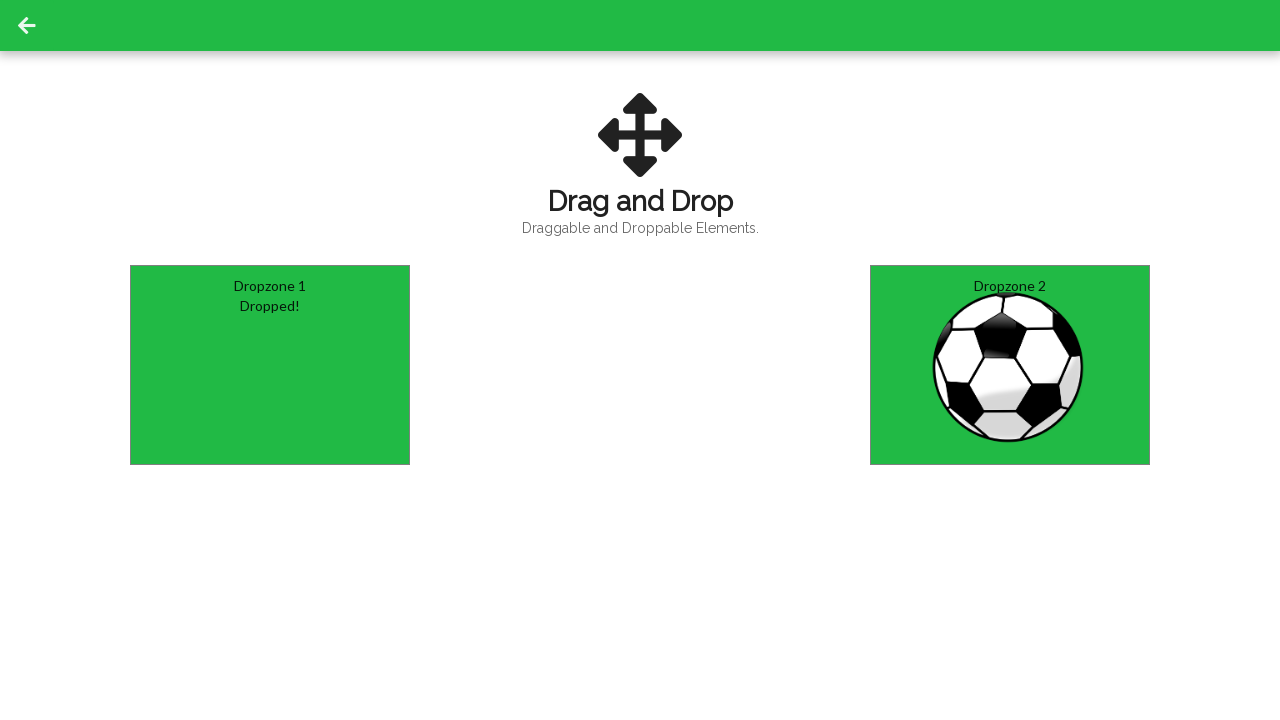

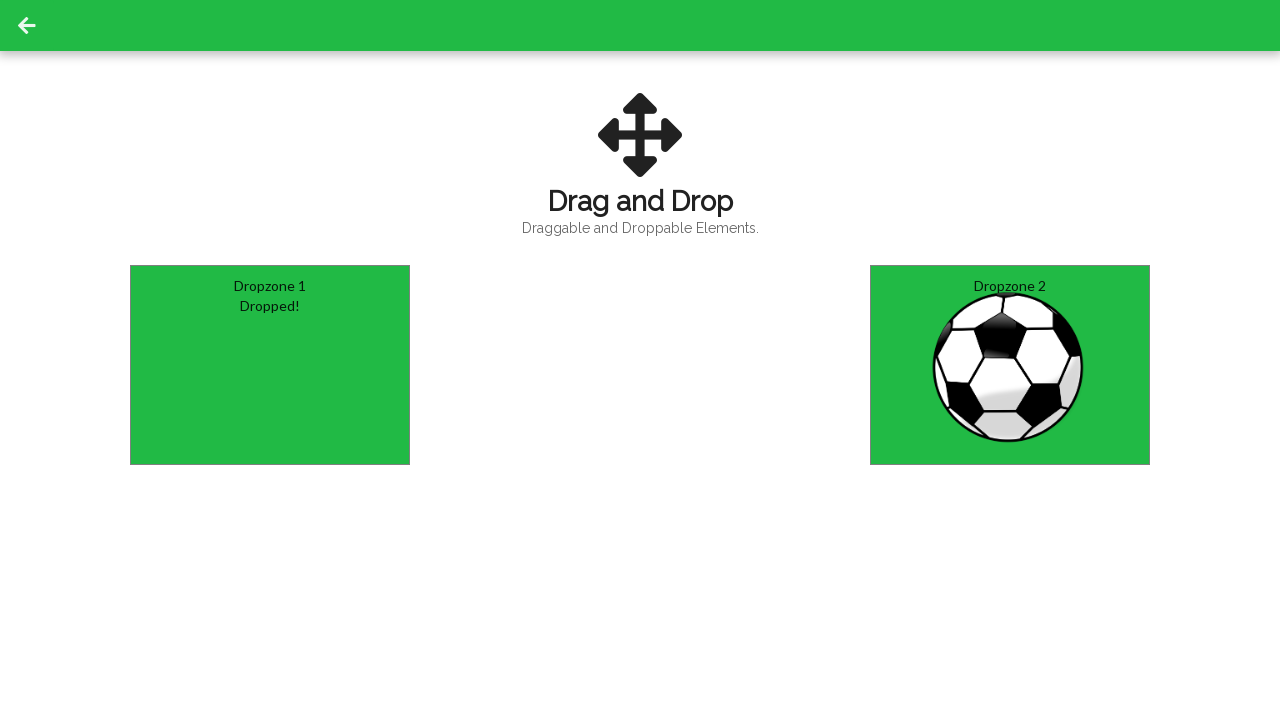